Navigates to the CMS portal and clicks the "New User Registration" link to verify navigation to the registration page.

Starting URL: https://portaldev.cms.gov/portal/

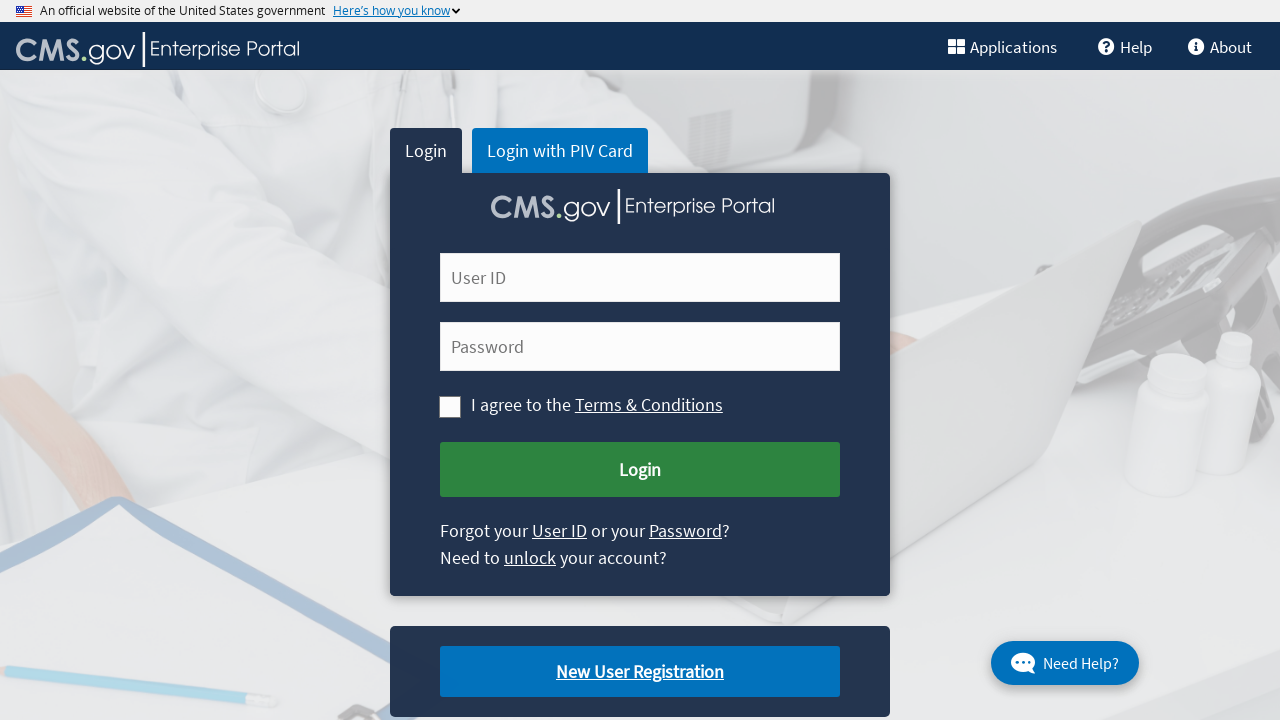

Waited for CMS portal page to load (networkidle)
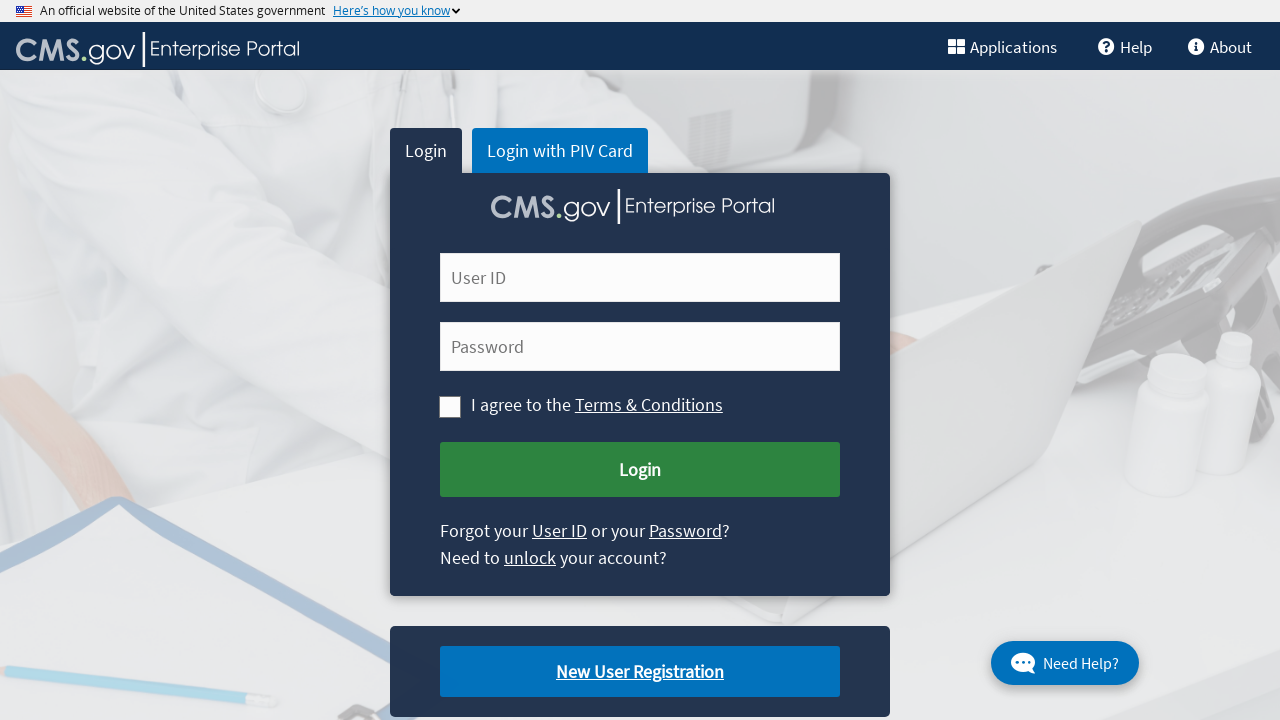

Clicked 'New User Registration' link at (640, 672) on xpath=//a[text()='New User Registration']
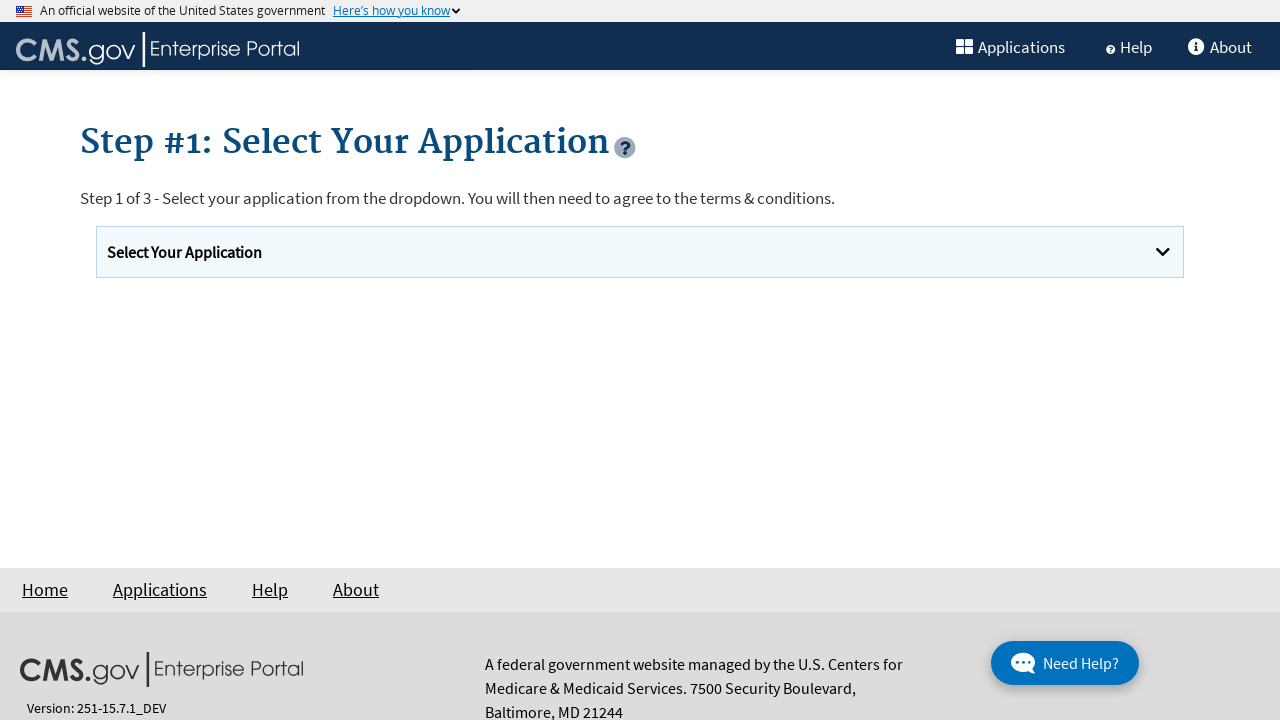

Waited for registration page to load after navigation (networkidle)
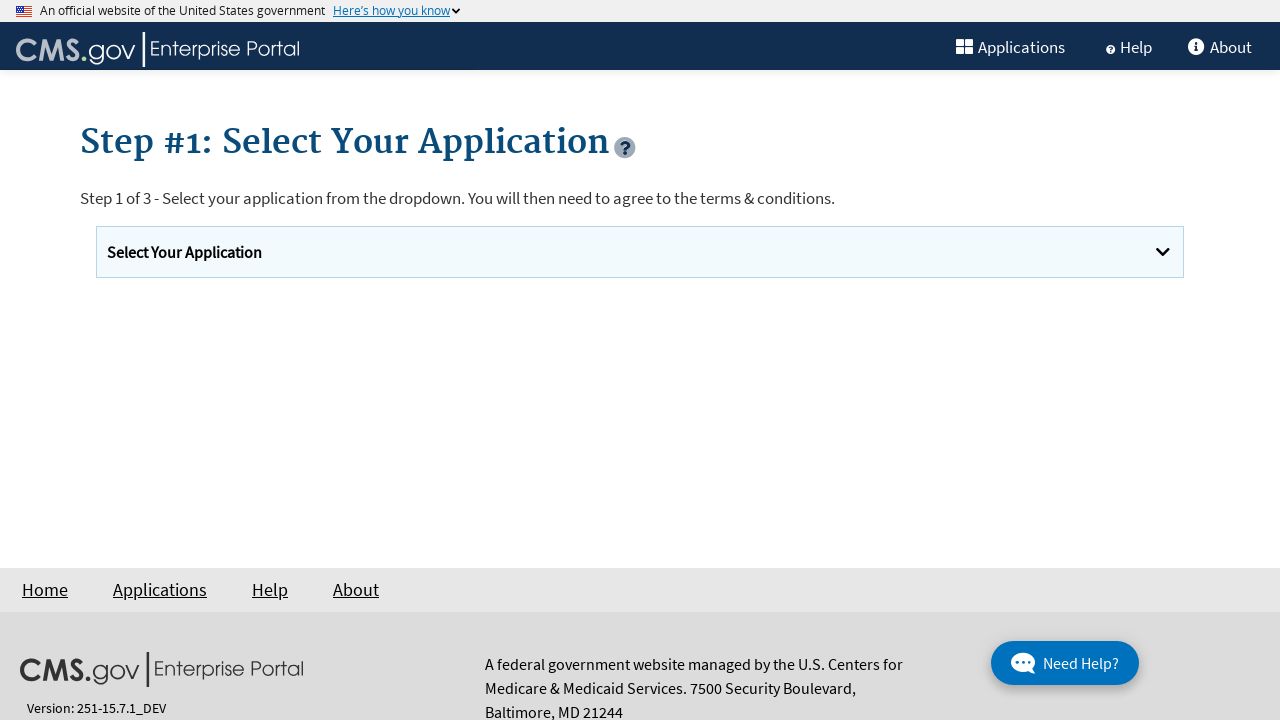

Verified navigation to registration page - Current URL: https://portaldev.cms.gov/portal/newuserregistration
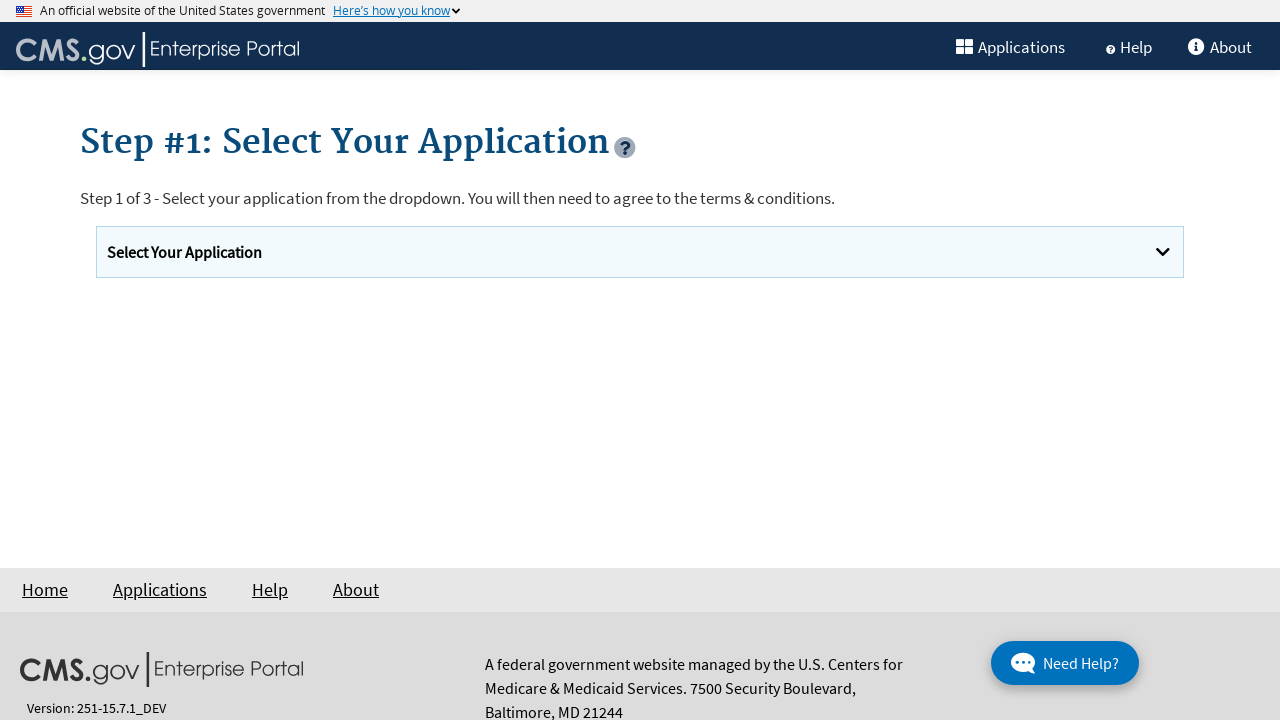

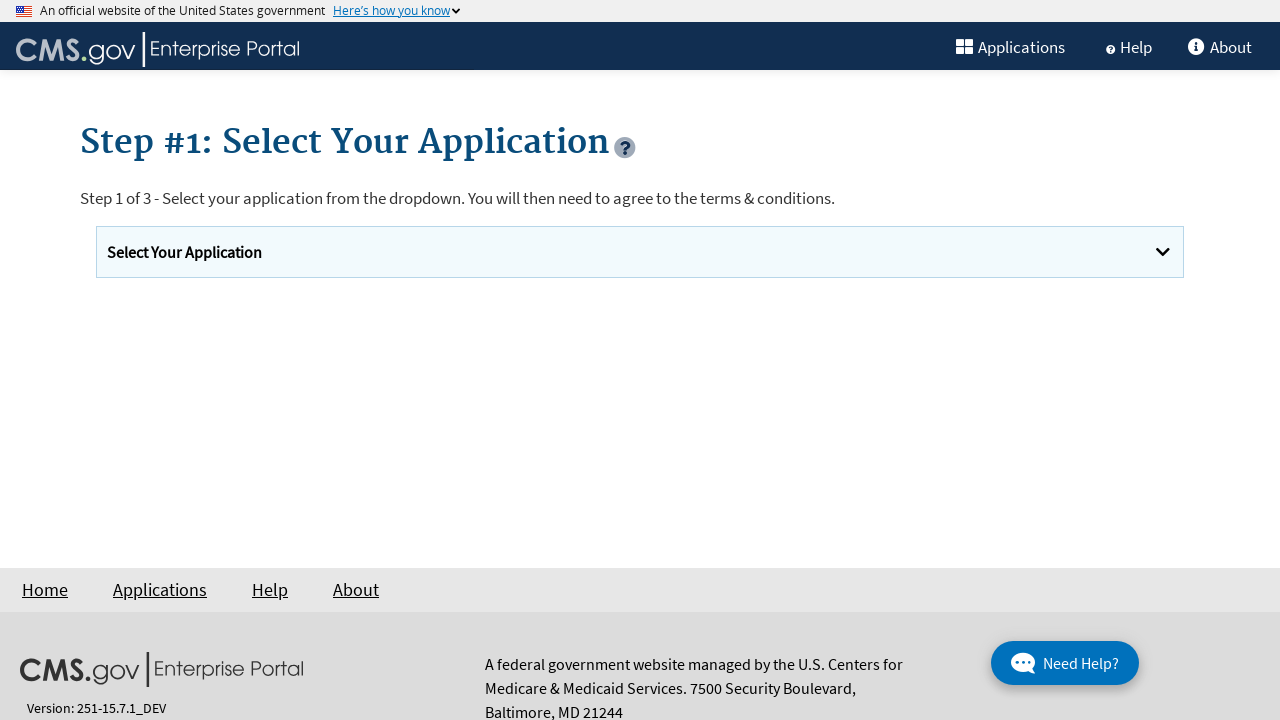